Tests double-click functionality on a button element and verifies the confirmation message appears

Starting URL: https://demoqa.com/buttons

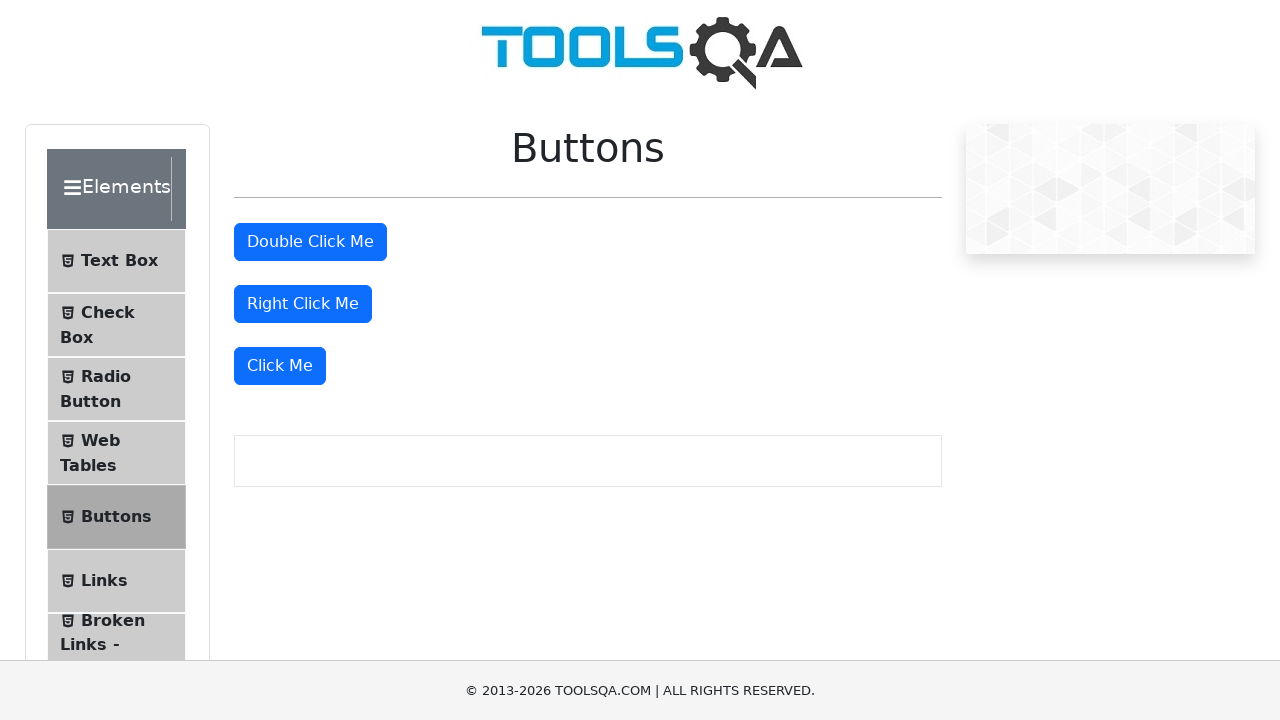

Located the double-click button element
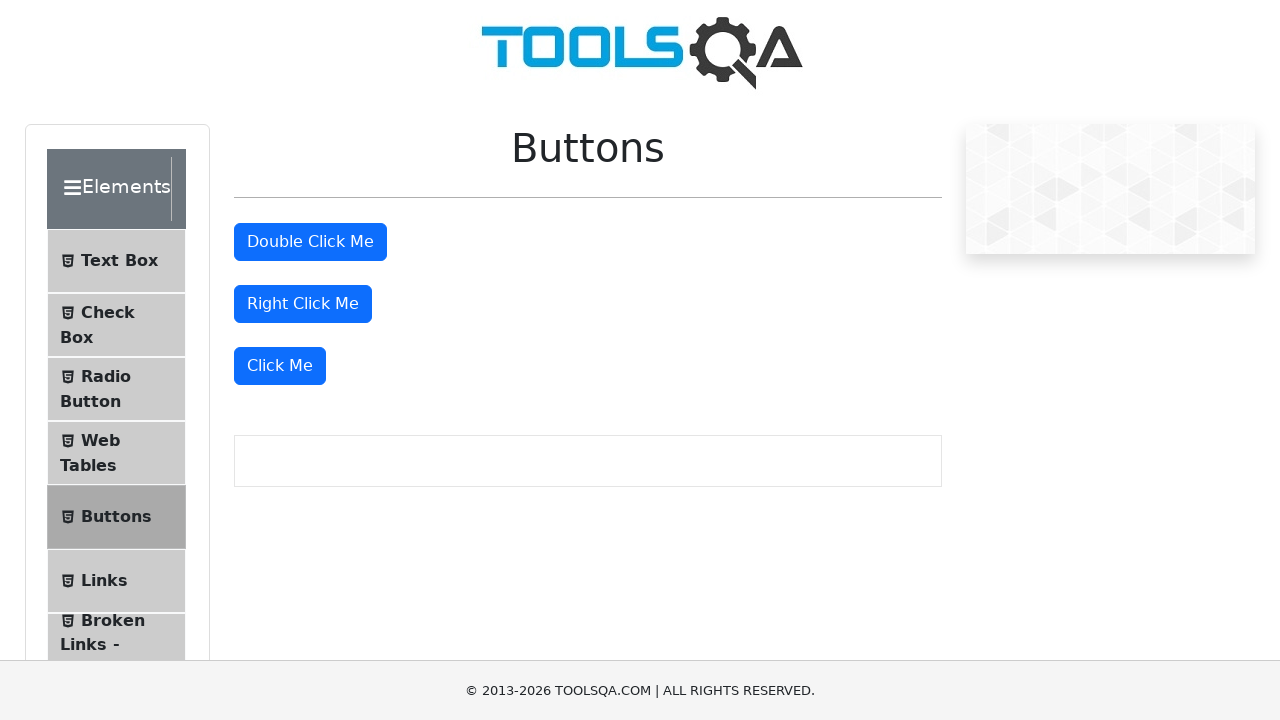

Performed double-click action on the button at (310, 242) on #doubleClickBtn
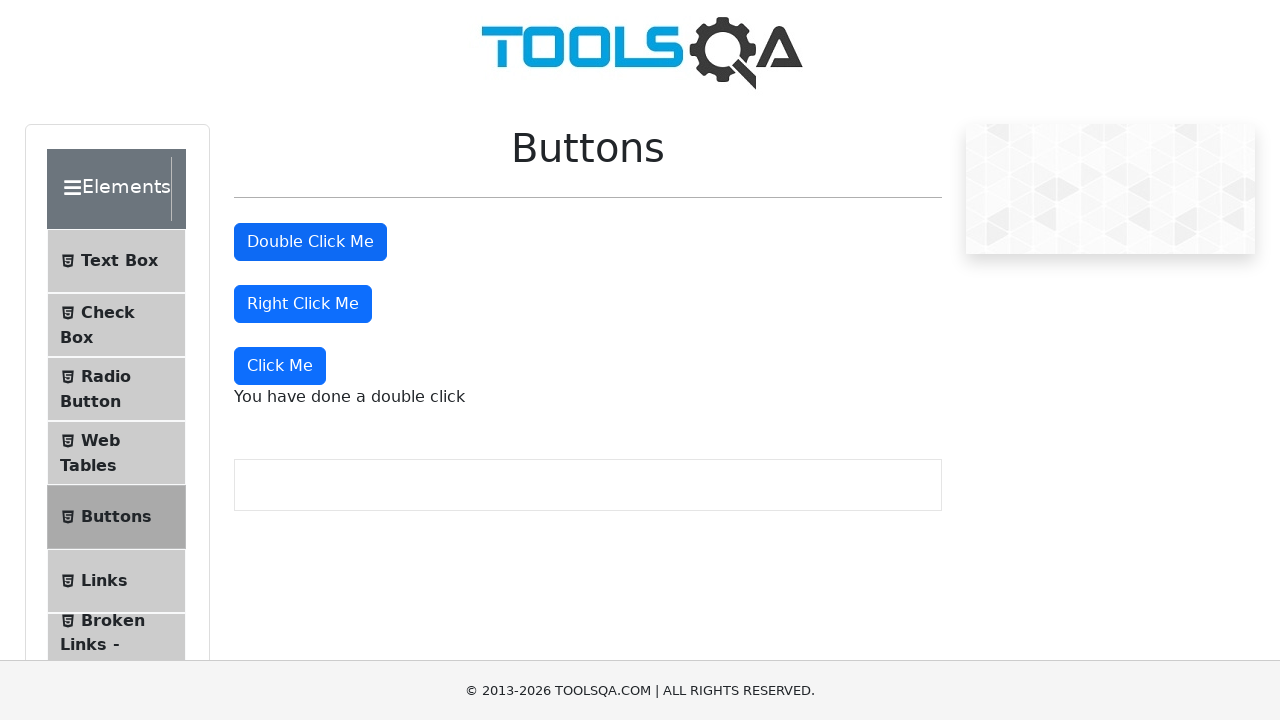

Located the confirmation message element
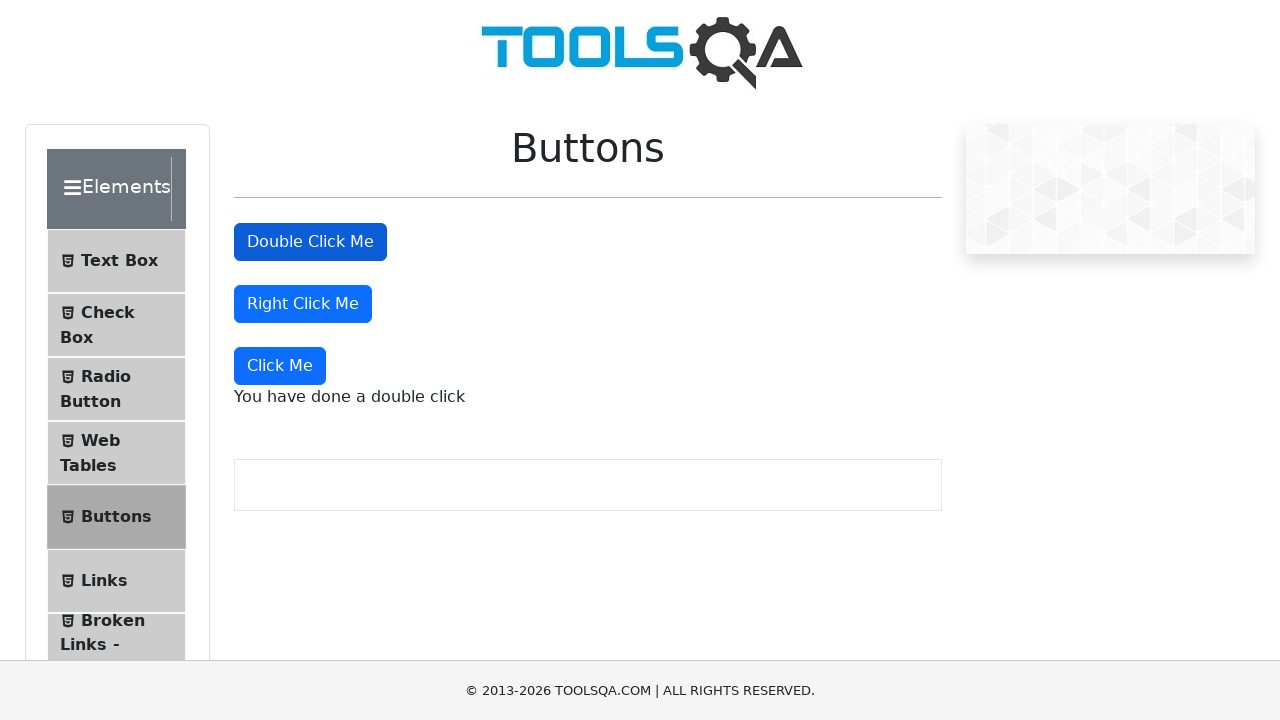

Confirmation message appeared after double-click
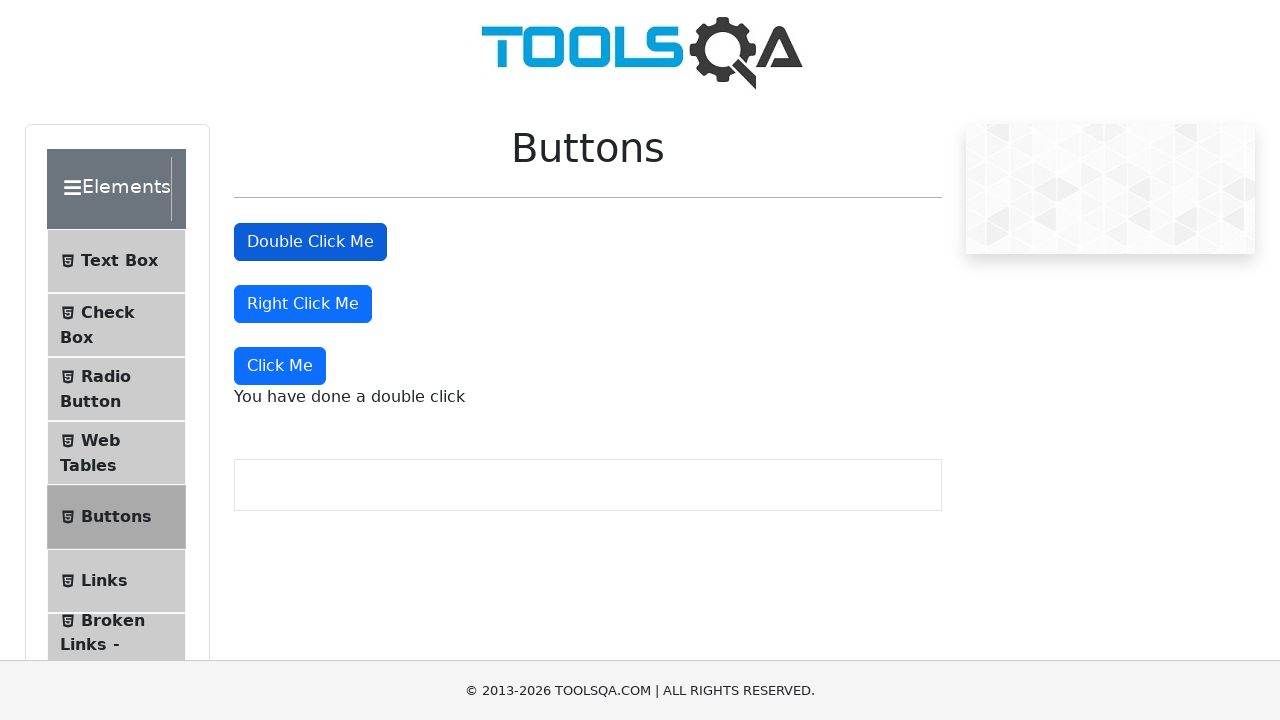

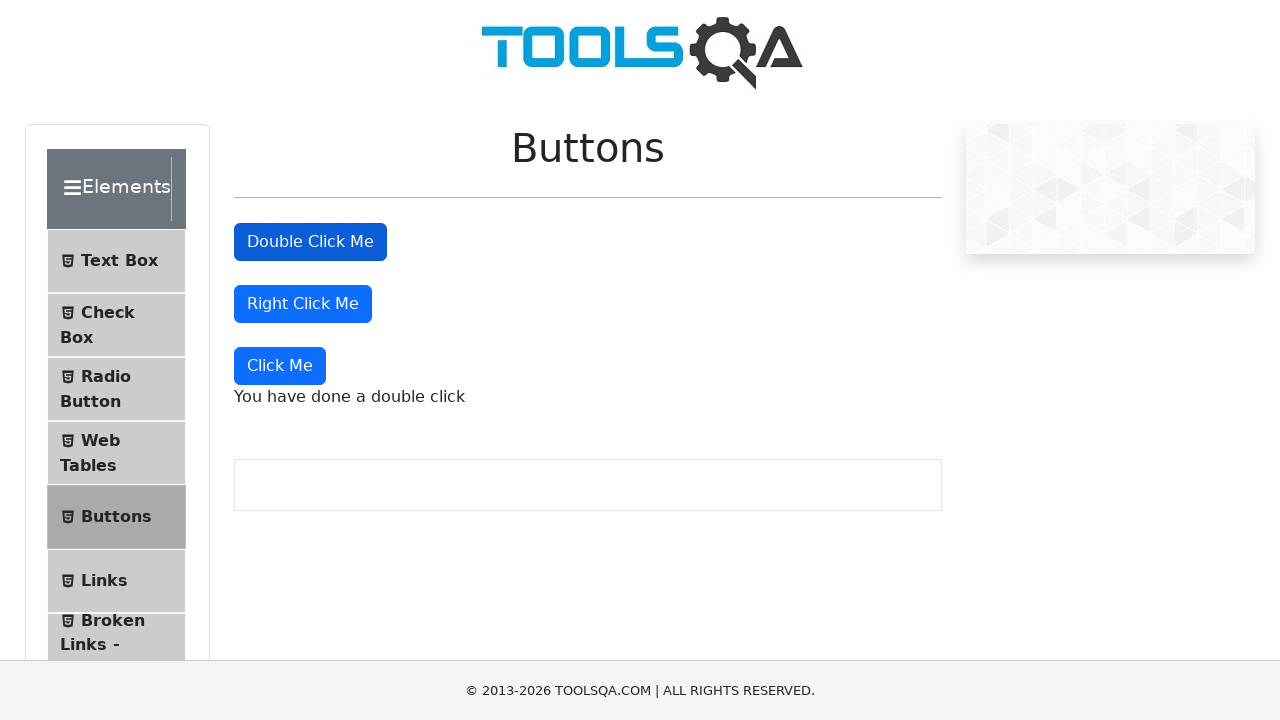